Tests e-commerce cart functionality by navigating to a product page, adding multiple products with different quantities to the cart, and verifying the cart items and total price calculation.

Starting URL: https://material.playwrightvn.com/

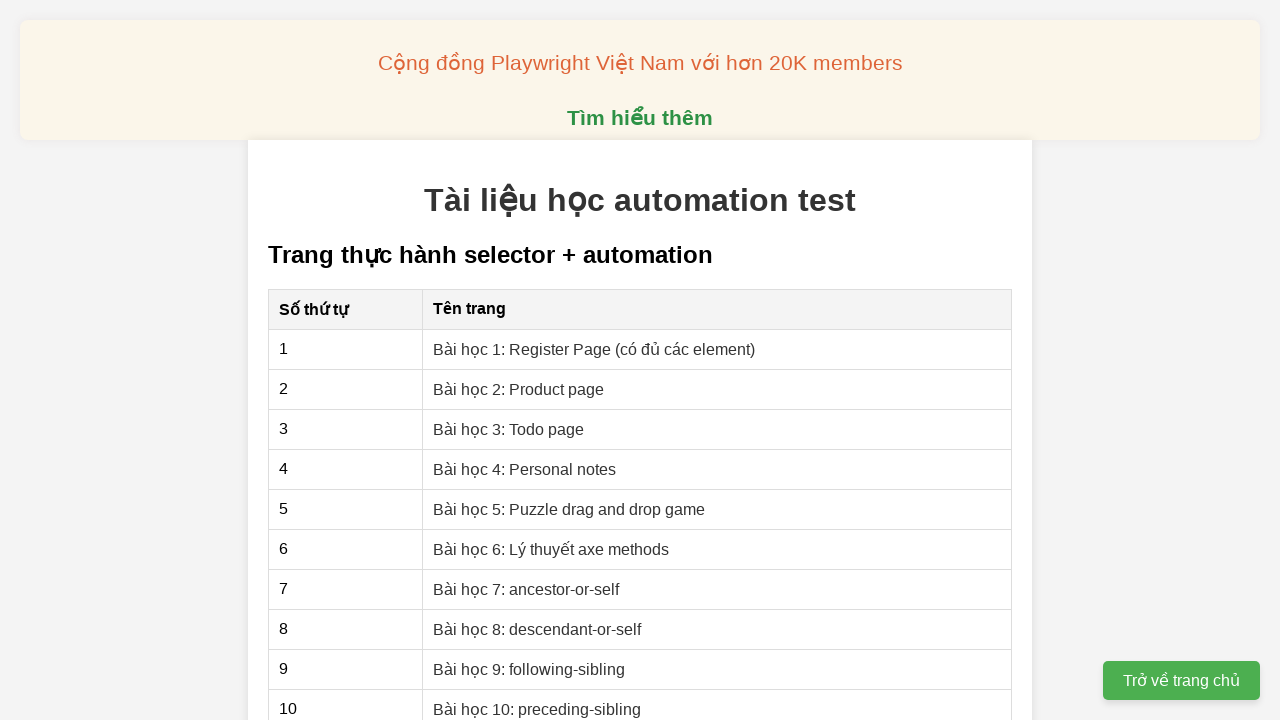

Clicked on 'Bài học 2: Product page' link at (519, 389) on internal:text="B\u00e0i h\u1ecdc 2: Product page"s
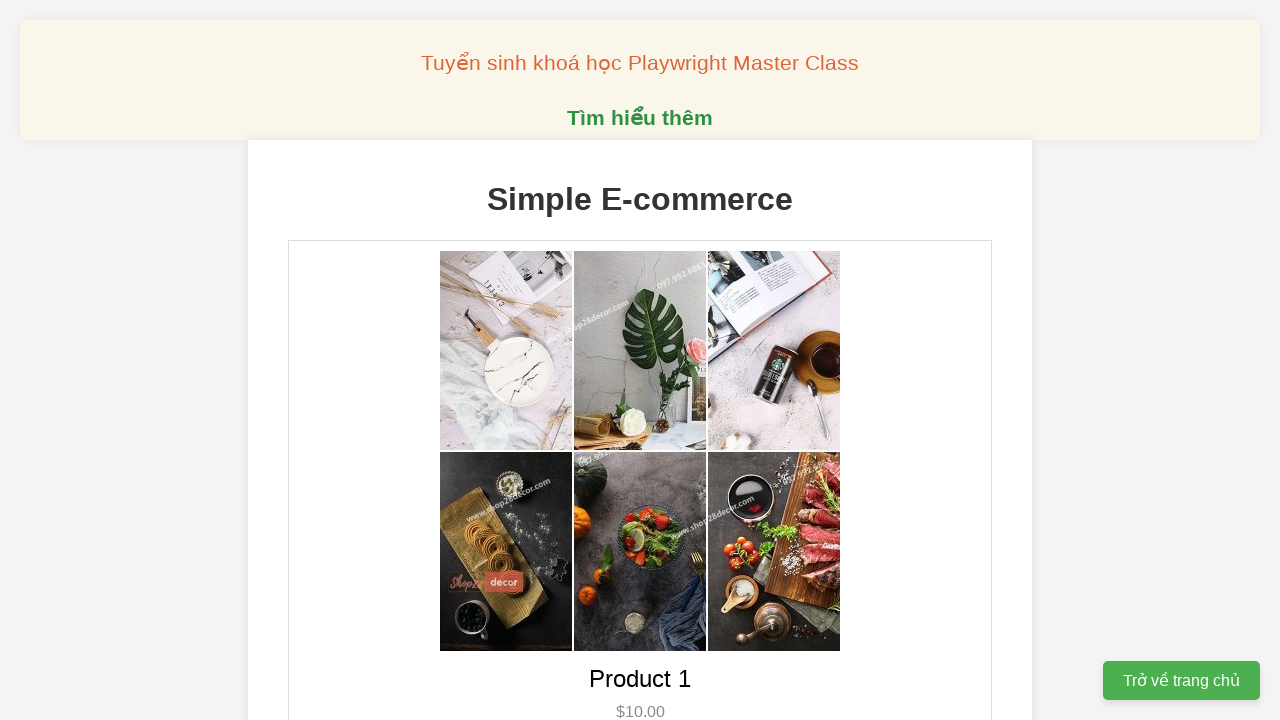

Product page loaded and 'Simple E-commerce' header is visible
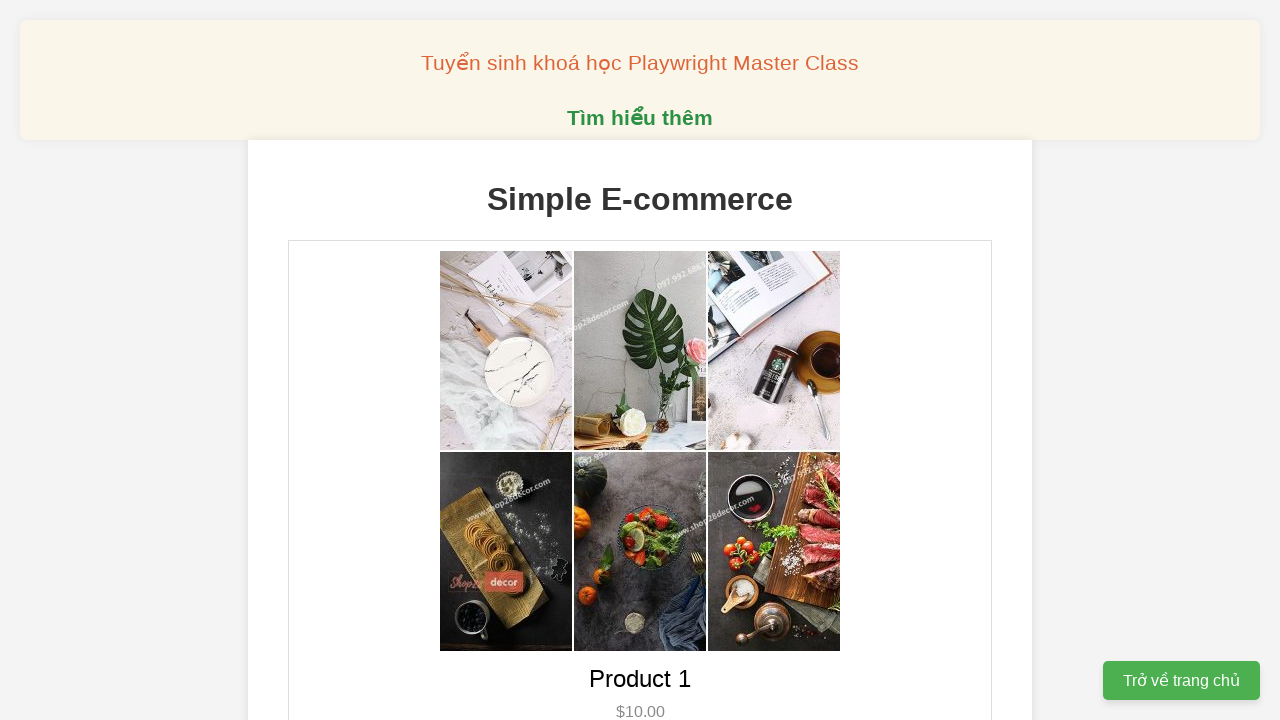

Added product 1 to cart (quantity: 1/2) at (640, 360) on xpath=//button[@data-product-id="1"]
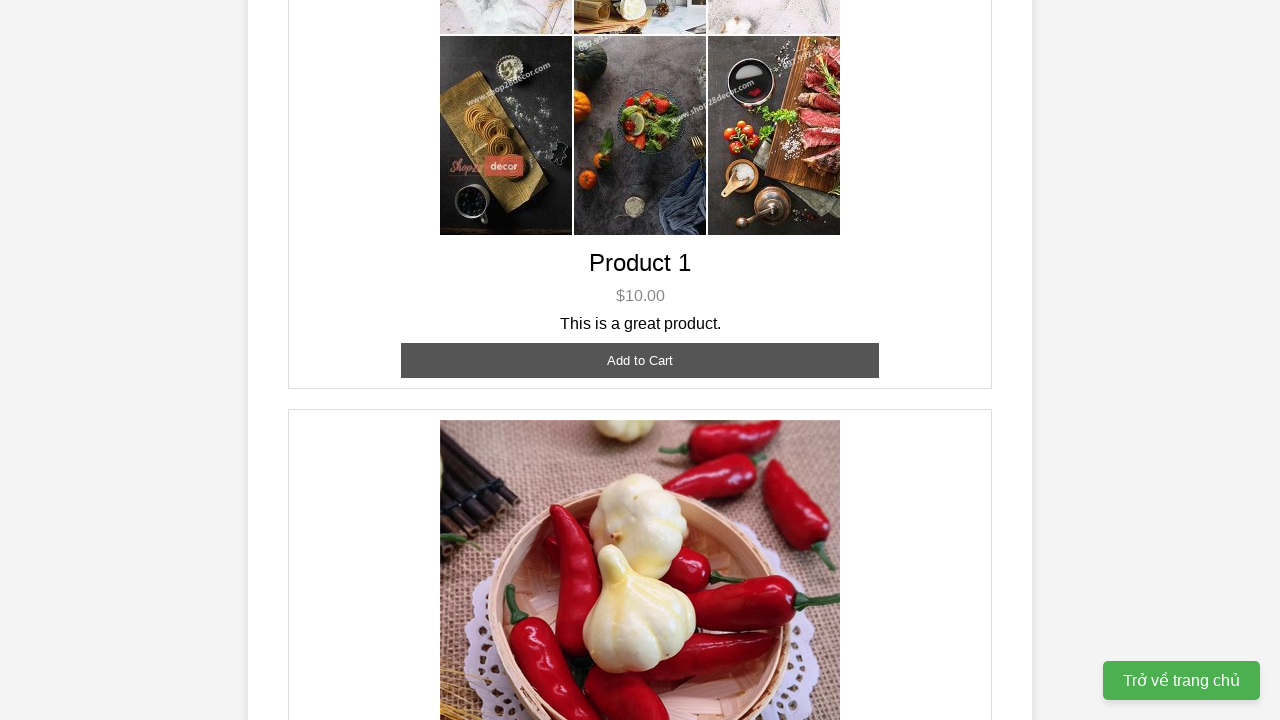

Added product 1 to cart (quantity: 2/2) at (640, 360) on xpath=//button[@data-product-id="1"]
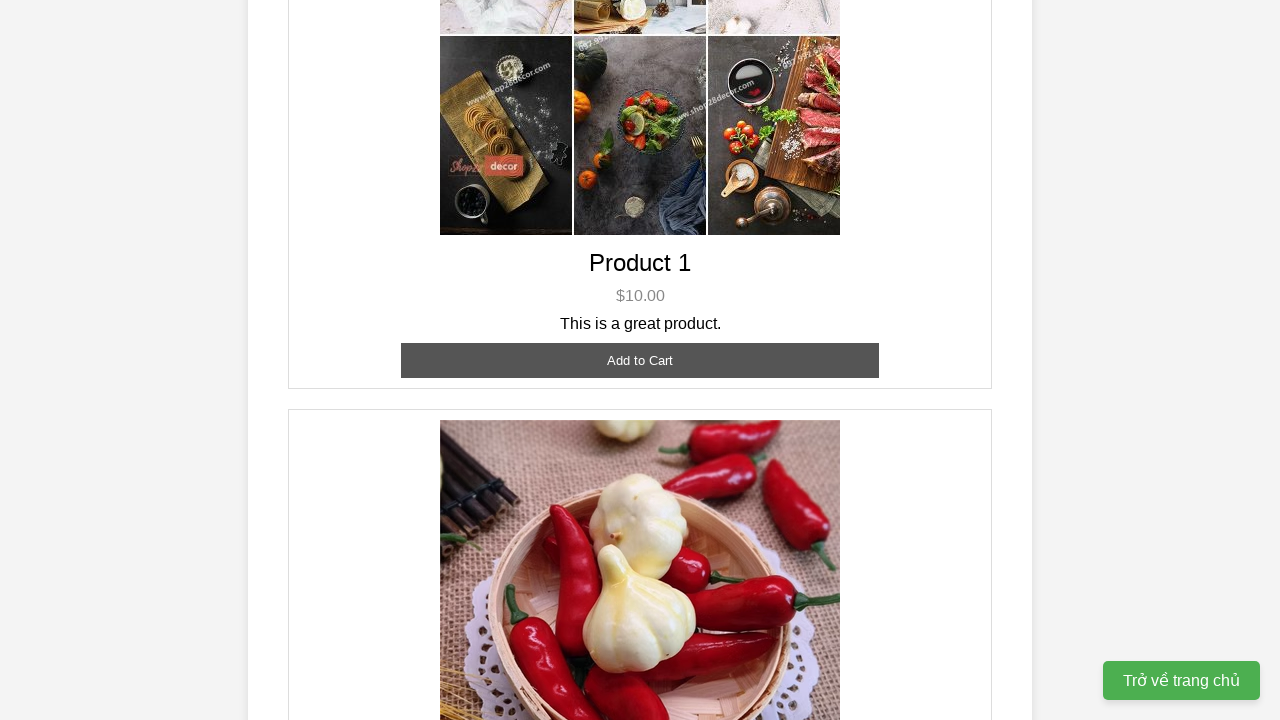

Added product 2 to cart (quantity: 1/2) at (640, 360) on xpath=//button[@data-product-id="2"]
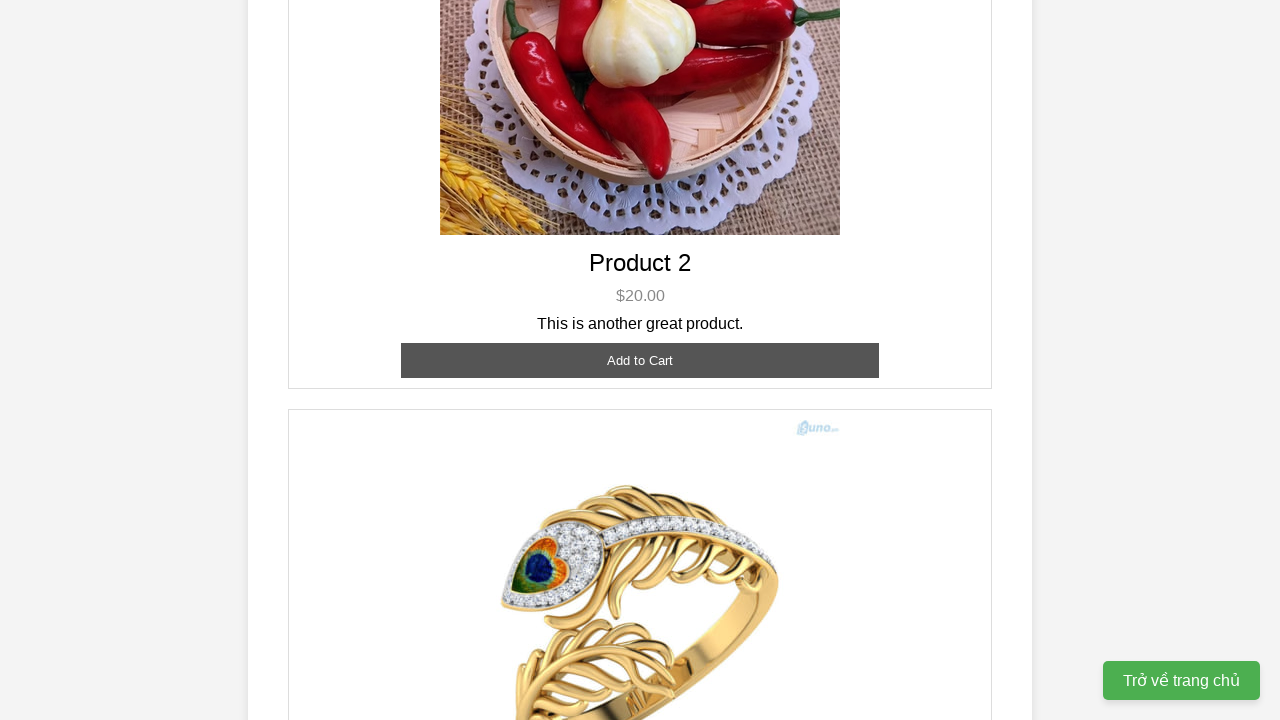

Added product 2 to cart (quantity: 2/2) at (640, 360) on xpath=//button[@data-product-id="2"]
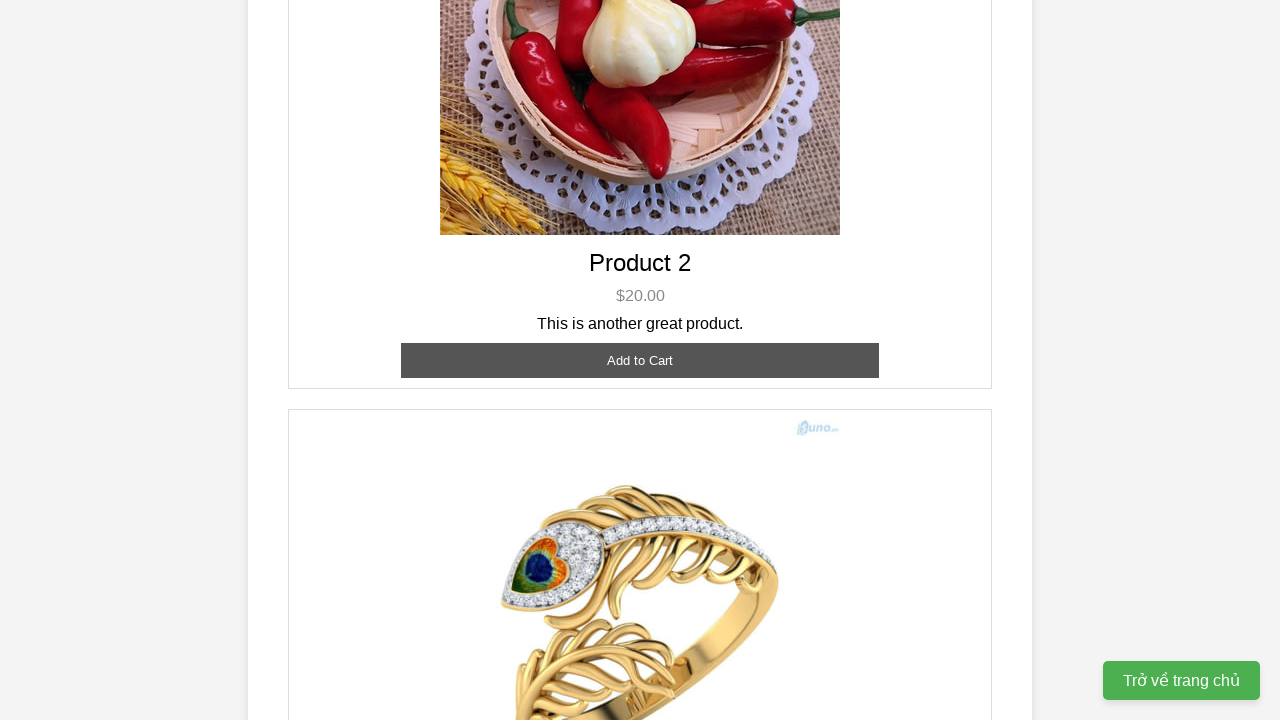

Added product 3 to cart (quantity: 1/3) at (640, 388) on xpath=//button[@data-product-id="3"]
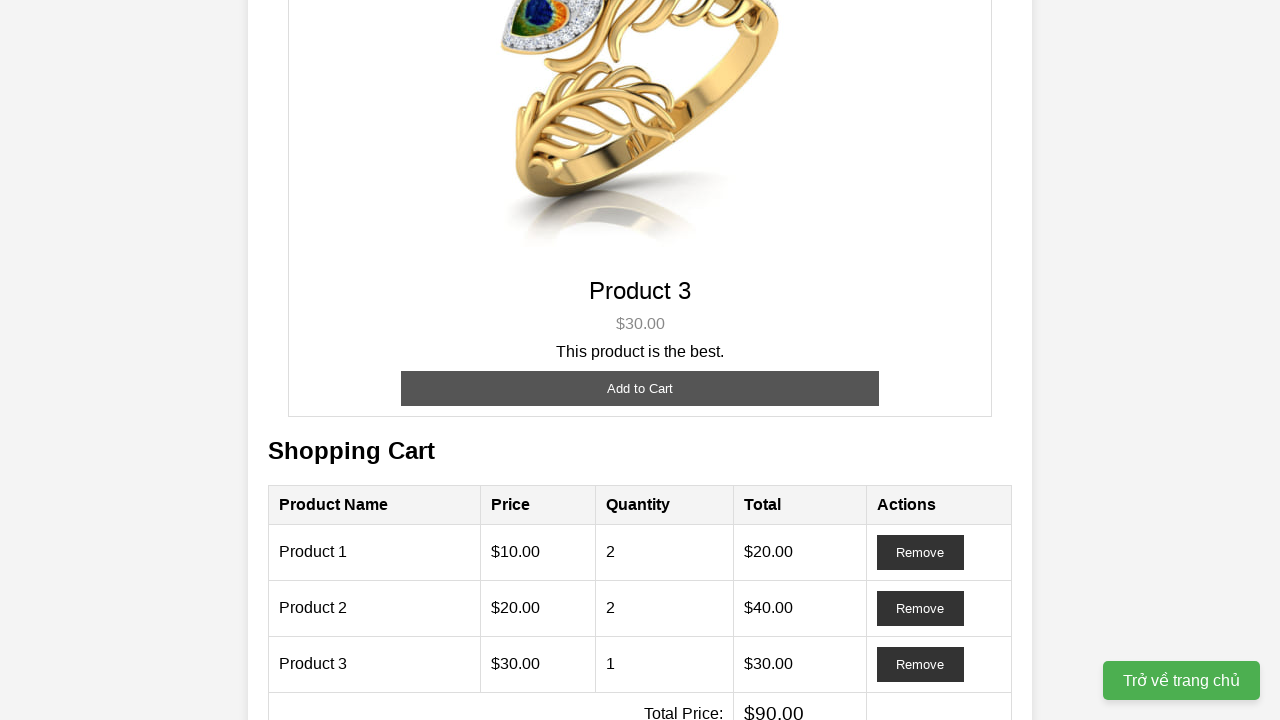

Added product 3 to cart (quantity: 2/3) at (640, 388) on xpath=//button[@data-product-id="3"]
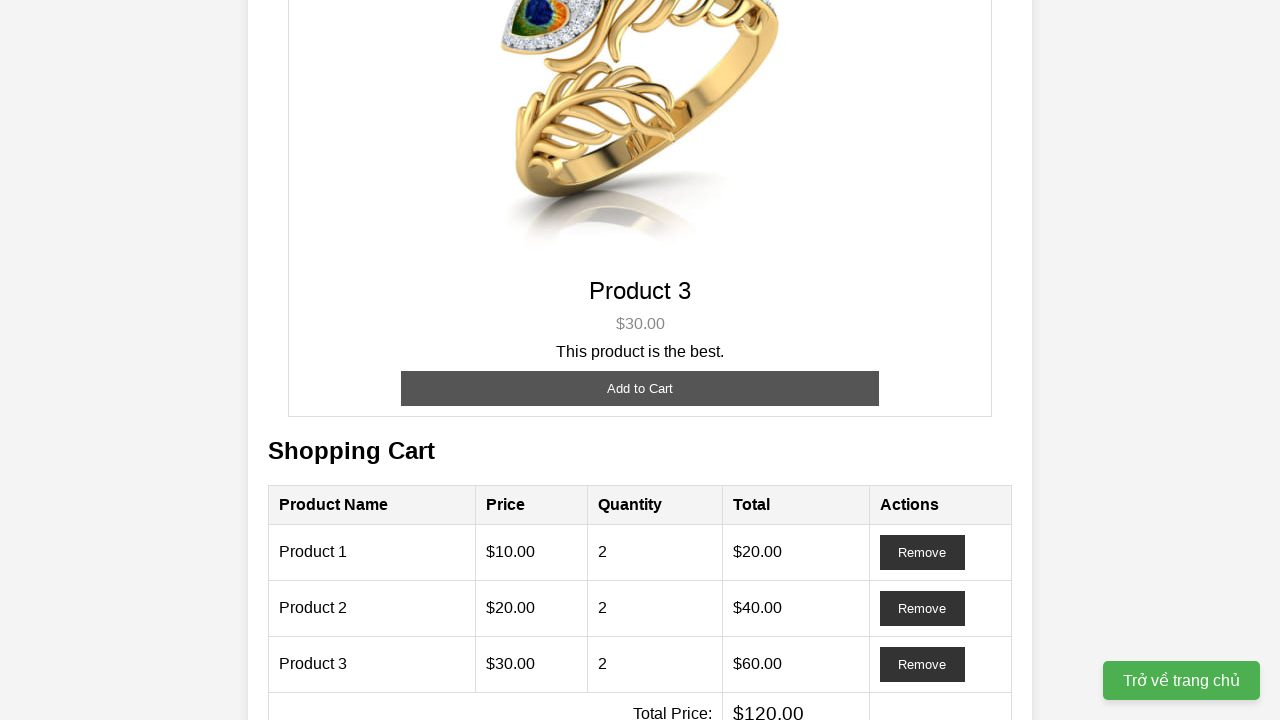

Added product 3 to cart (quantity: 3/3) at (640, 388) on xpath=//button[@data-product-id="3"]
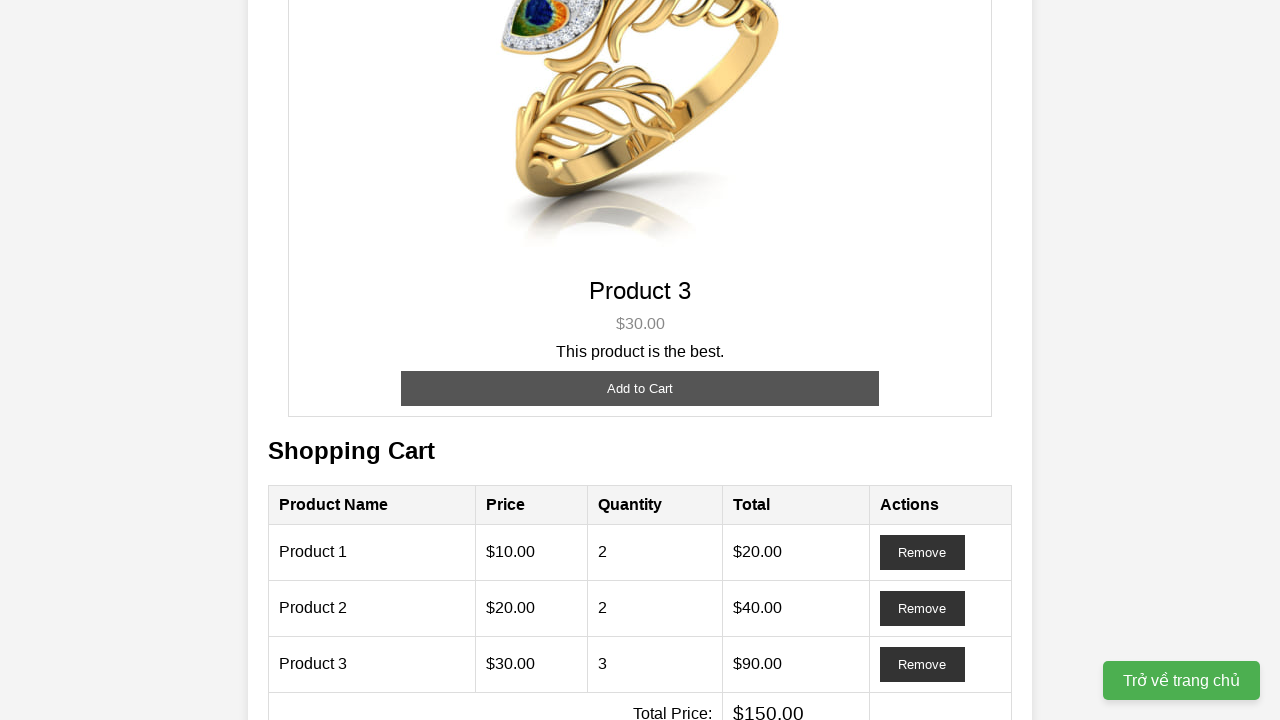

Cart updated and cart items table is visible
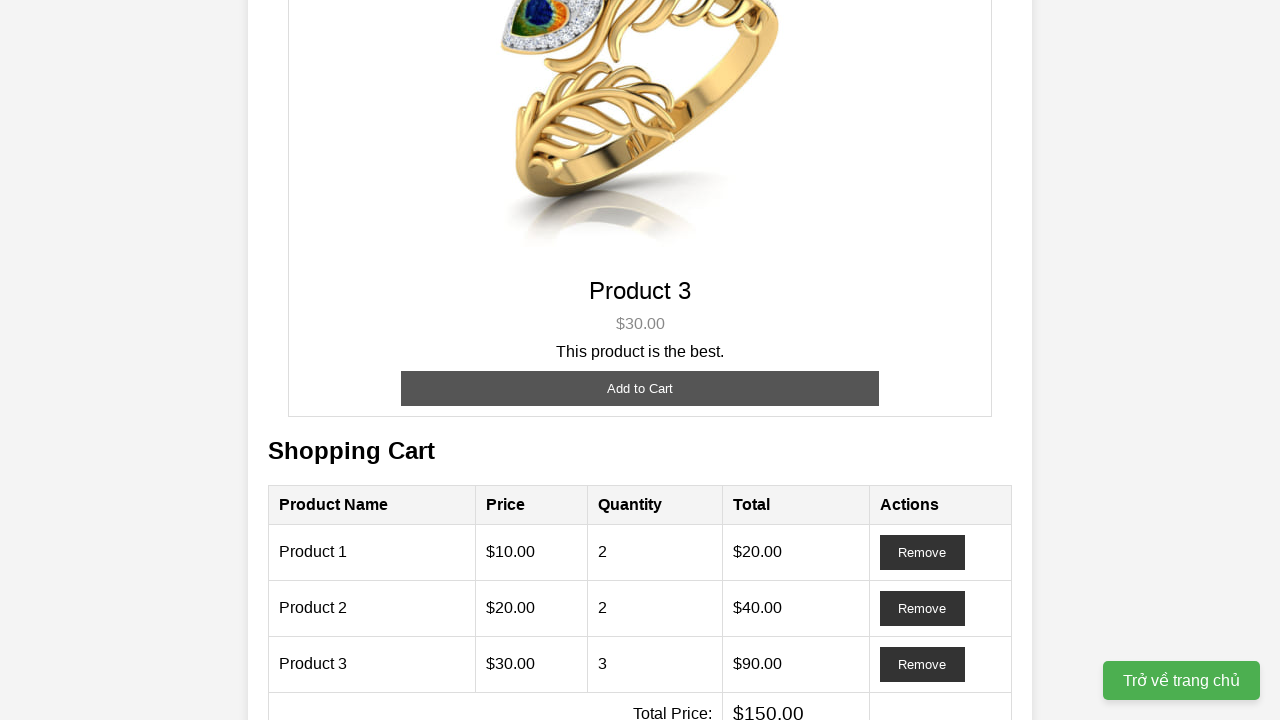

Total price element is visible in cart
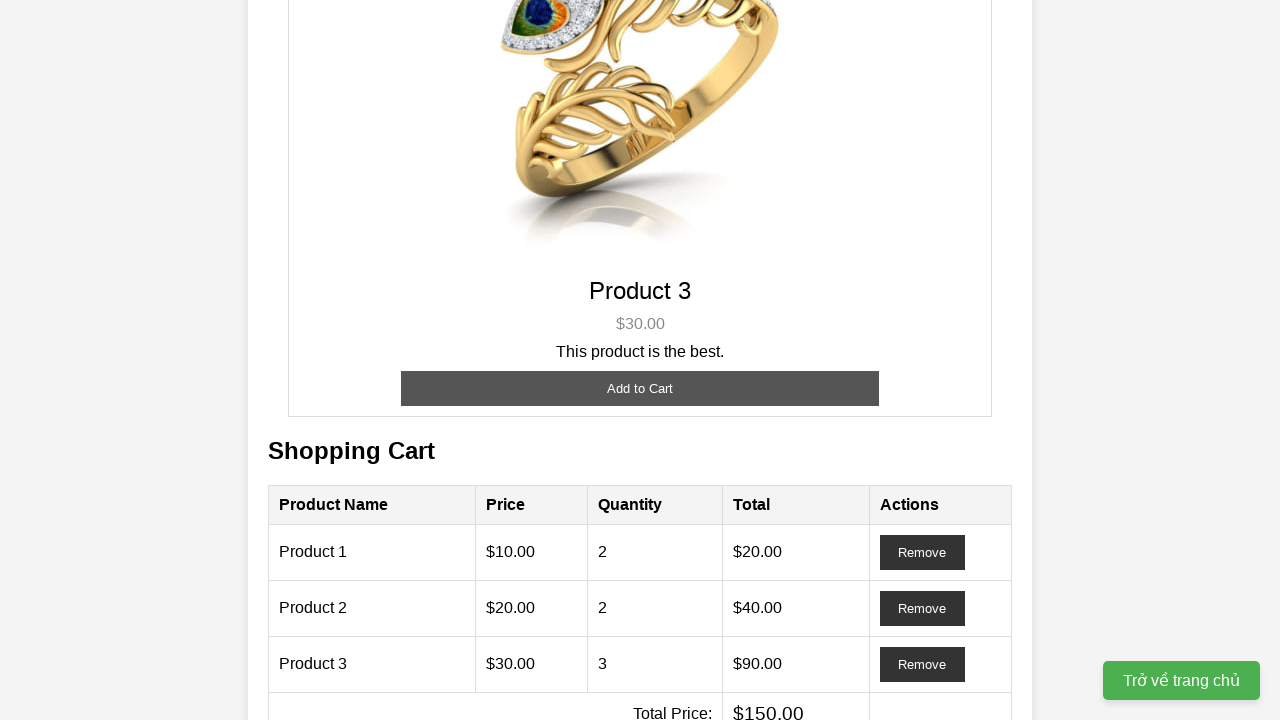

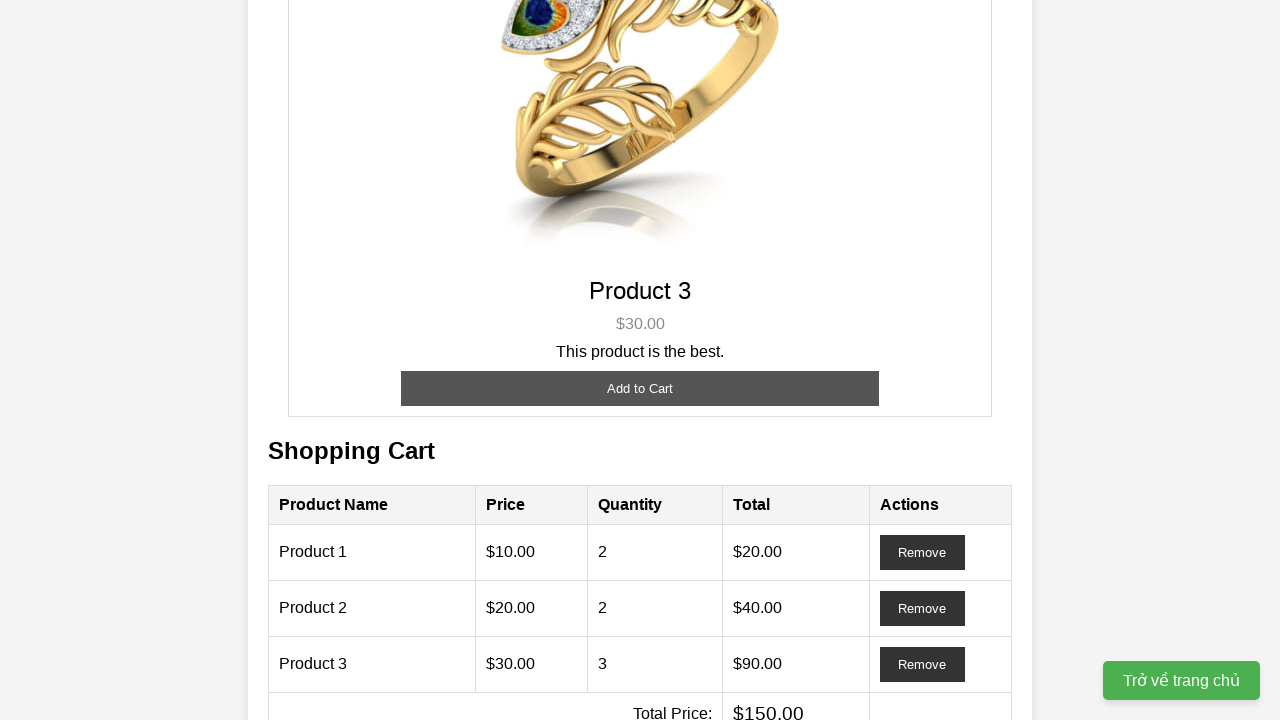